Tests various select/dropdown interactions on a practice page including standard select, cascading dropdowns for country/city, course selection, language selection, and number selection in different languages

Starting URL: https://www.leafground.com/select.xhtml

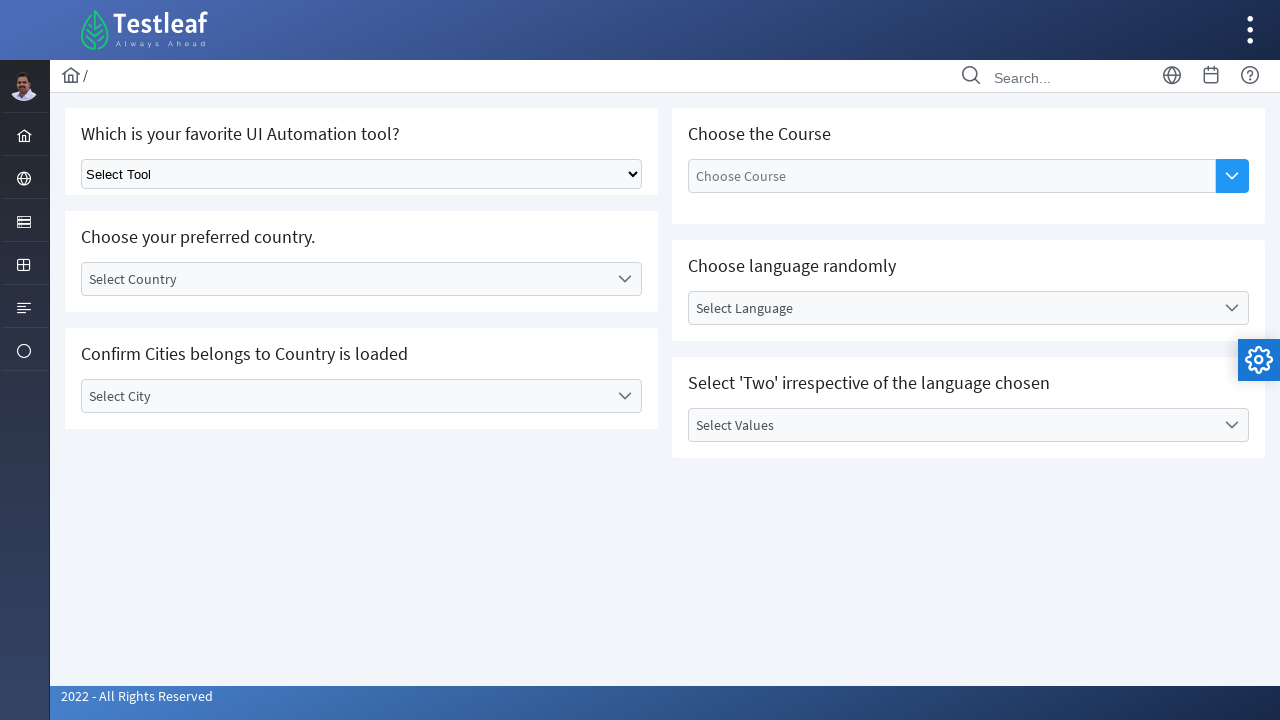

Selected 'Selenium' from the UI Automation tool dropdown on select.ui-selectonemenu
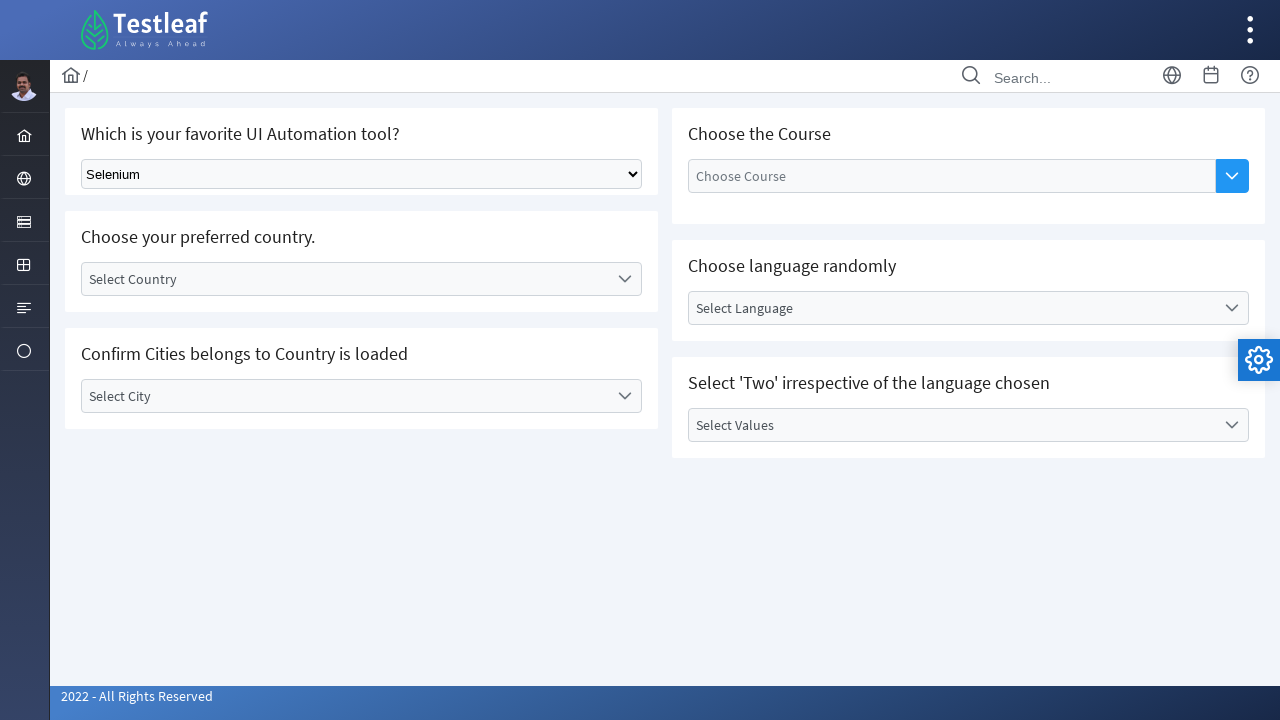

Clicked 'Select Country' dropdown to open it at (345, 279) on xpath=//label[text()='Select Country']
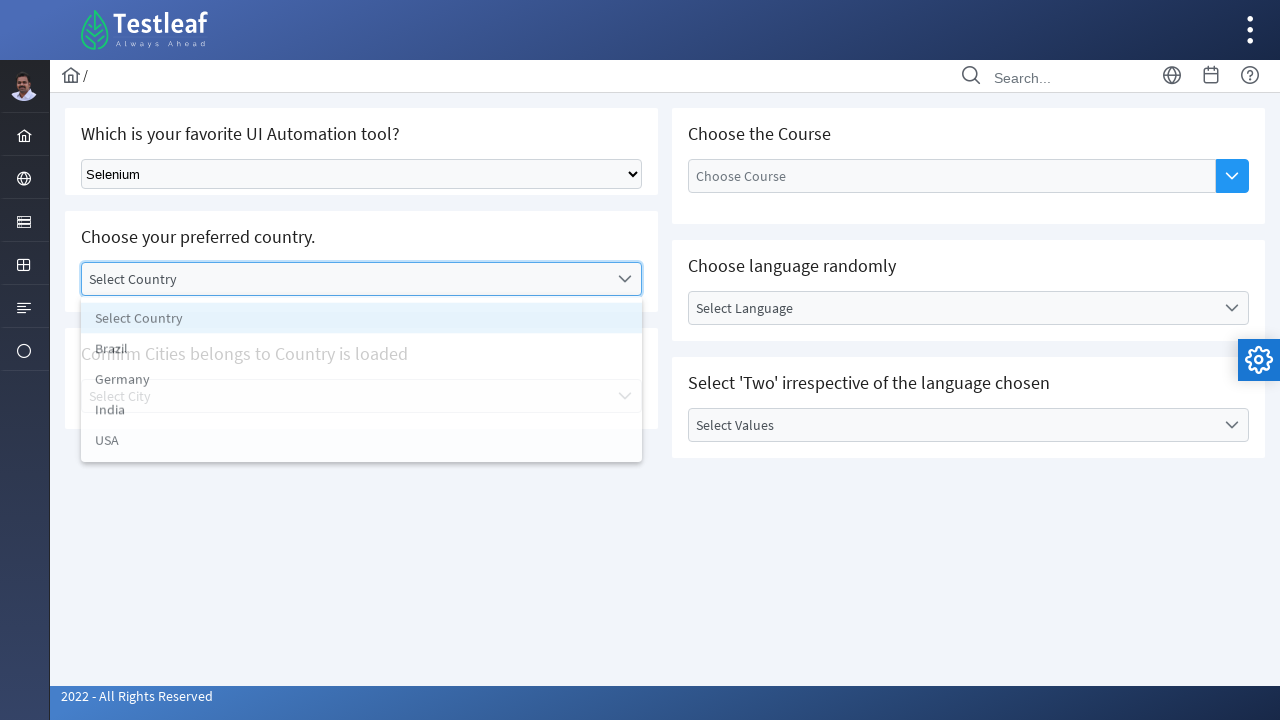

Selected 'Brazil' from the country dropdown at (362, 351) on xpath=//li[text()='Brazil']
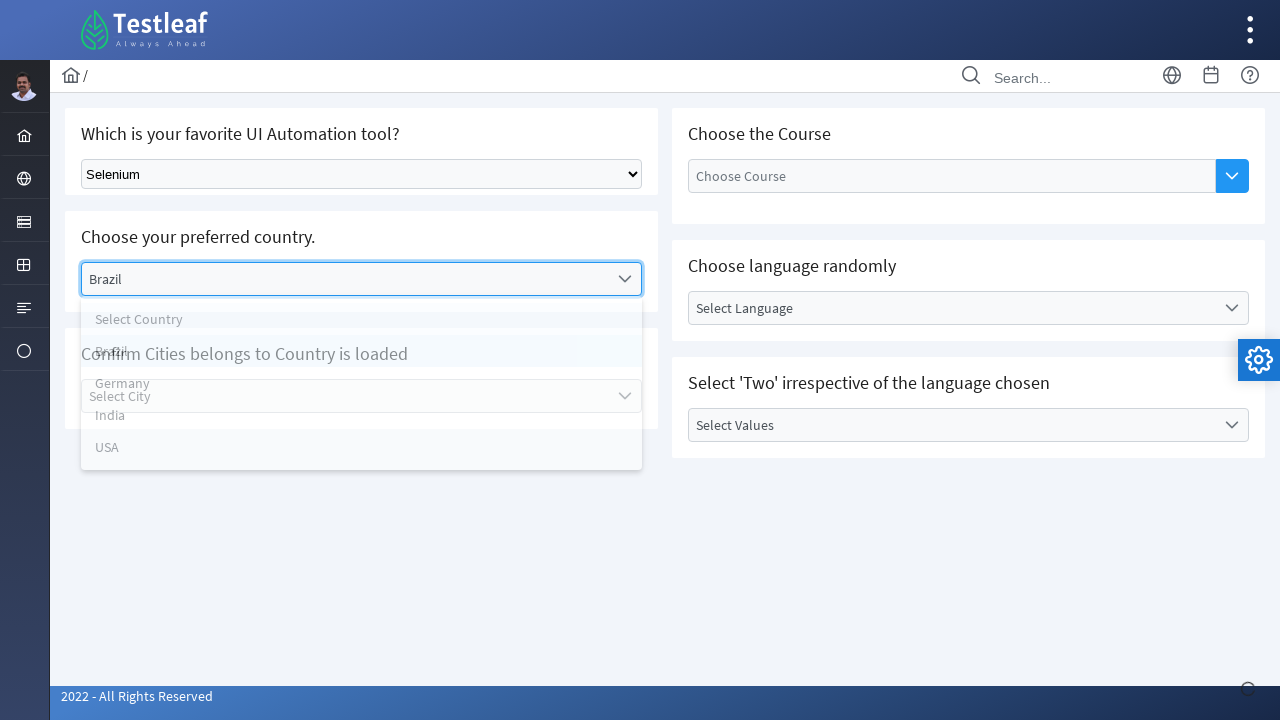

Waited 1000ms for cities to load
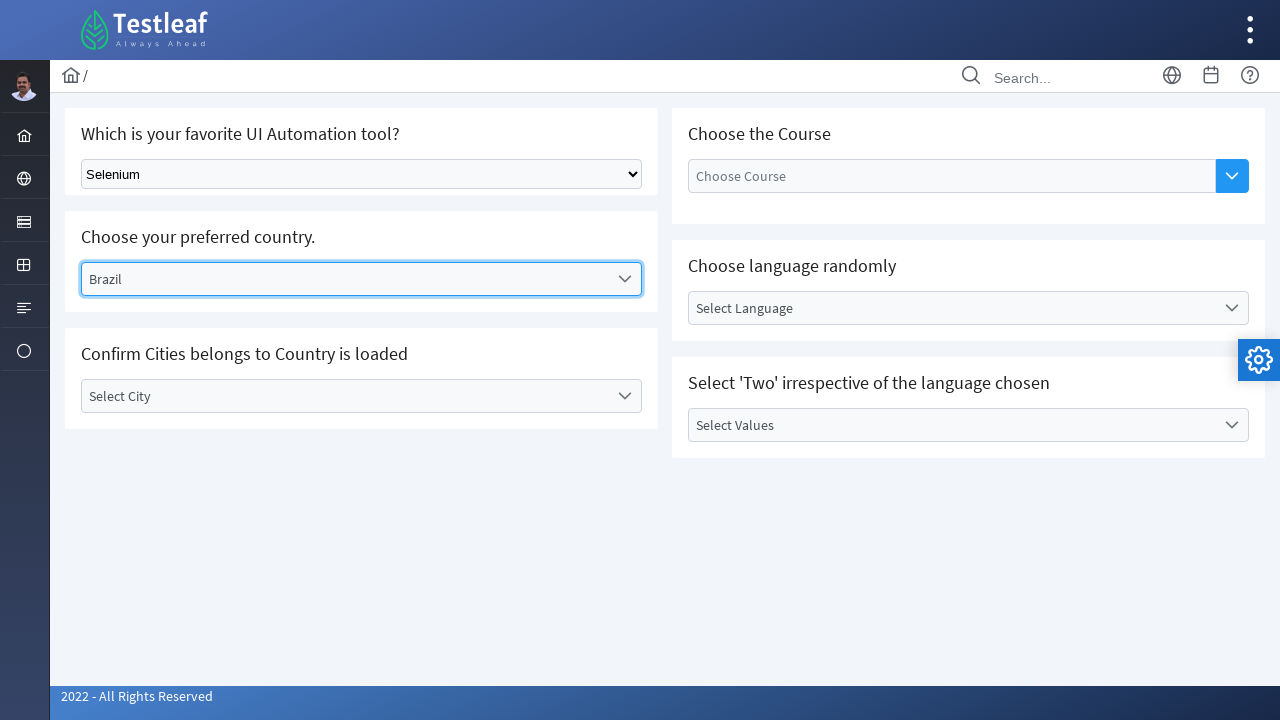

Clicked 'Select City' dropdown to open it at (345, 396) on xpath=//label[text()='Select City']
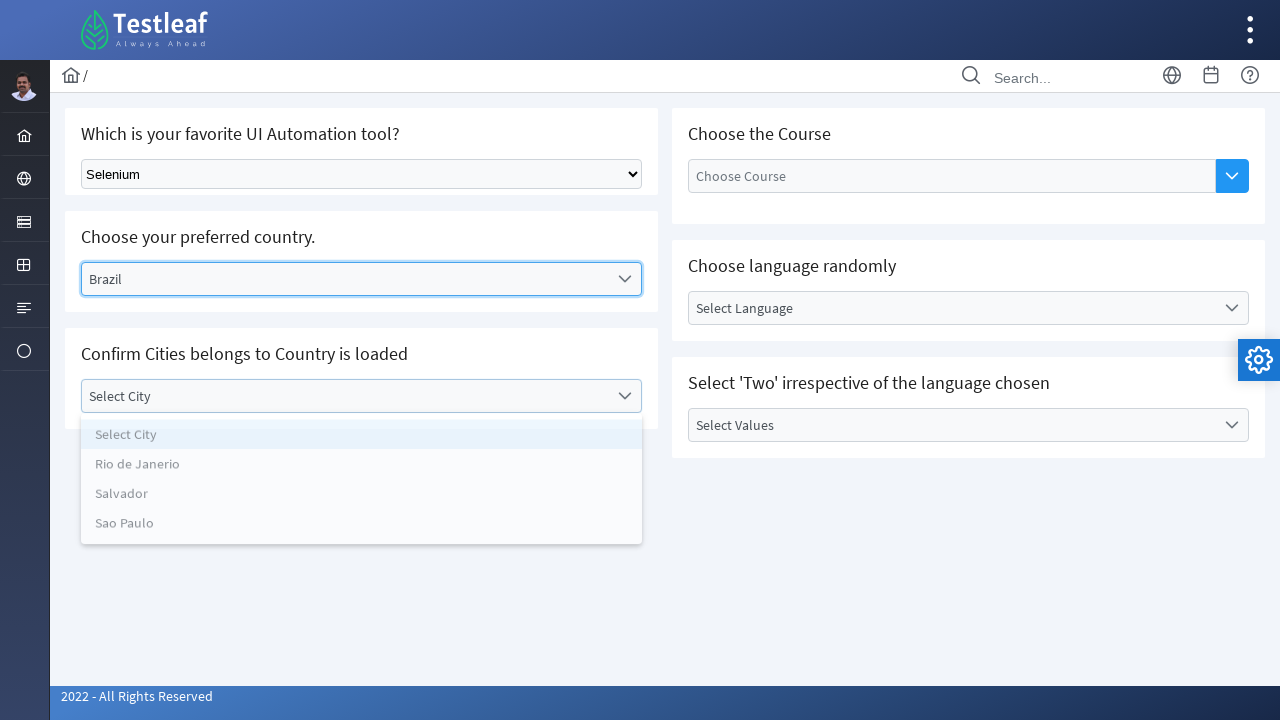

Selected 'Rio de Janerio' from the city dropdown at (362, 468) on xpath=//li[text()='Rio de Janerio']
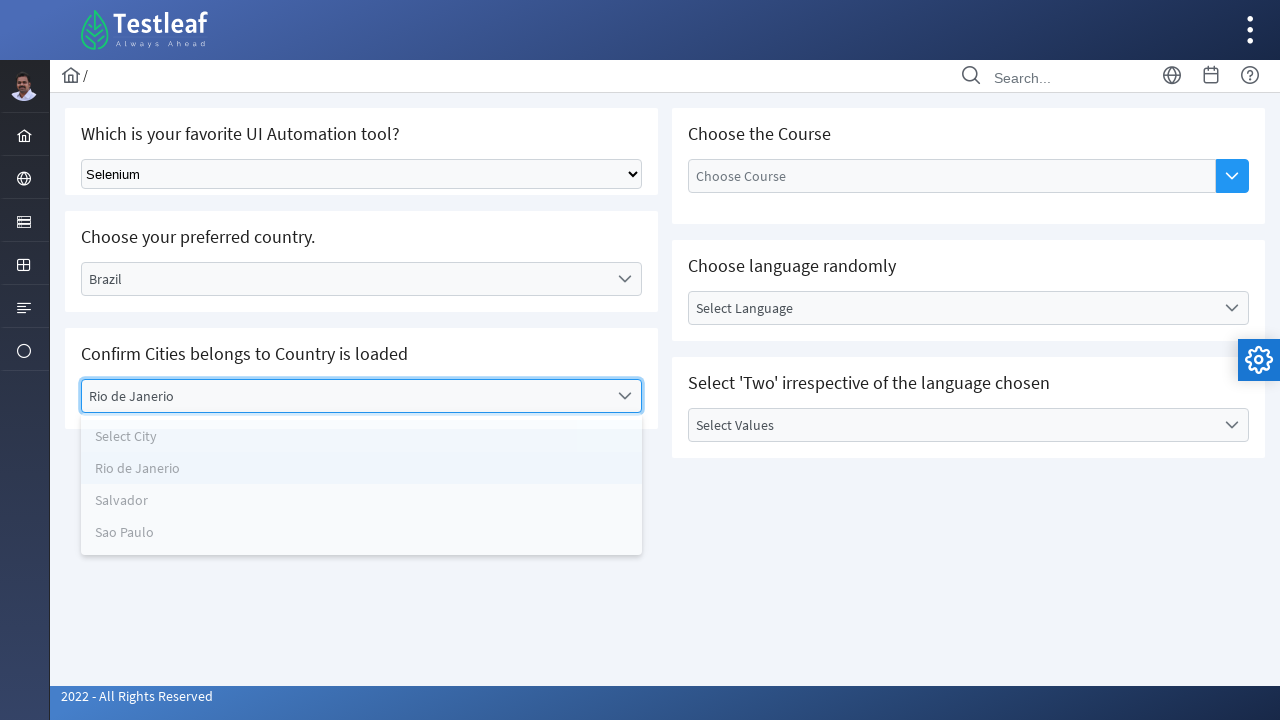

Waited 1000ms for course dropdown to be ready
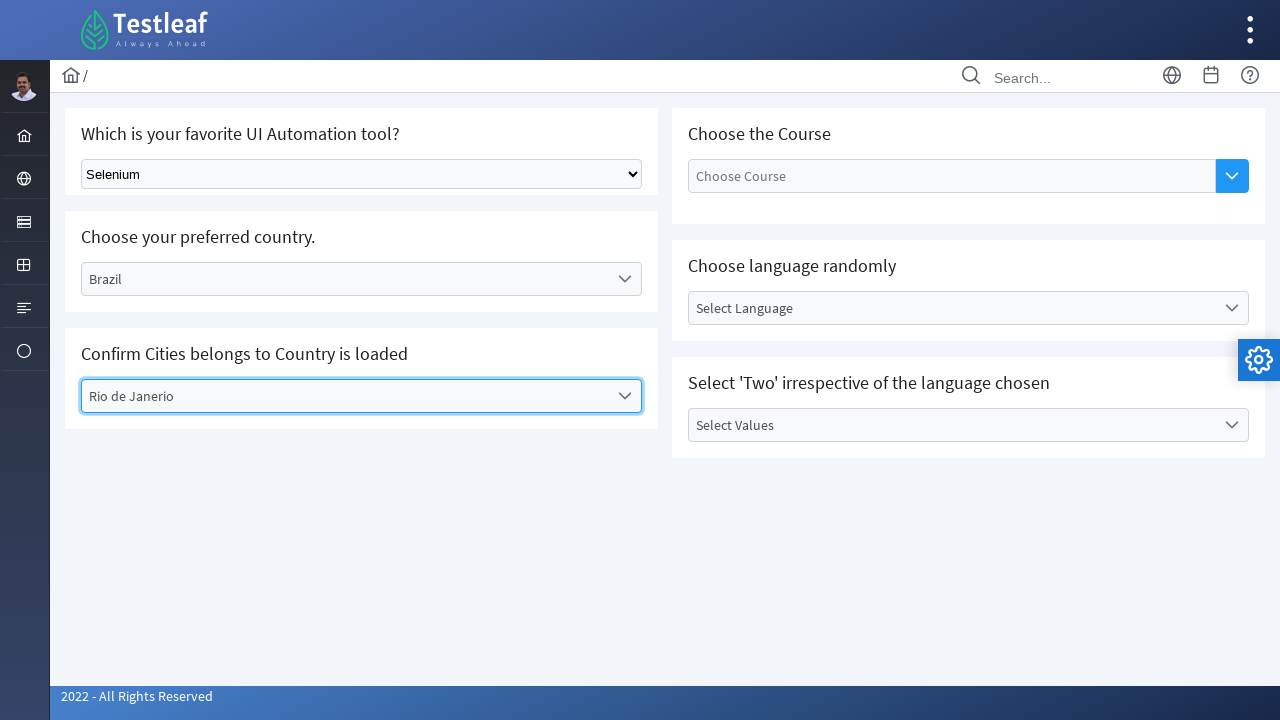

Clicked course dropdown trigger to open it at (1232, 176) on span.ui-button-icon-primary.ui-icon.ui-icon-triangle-1-s
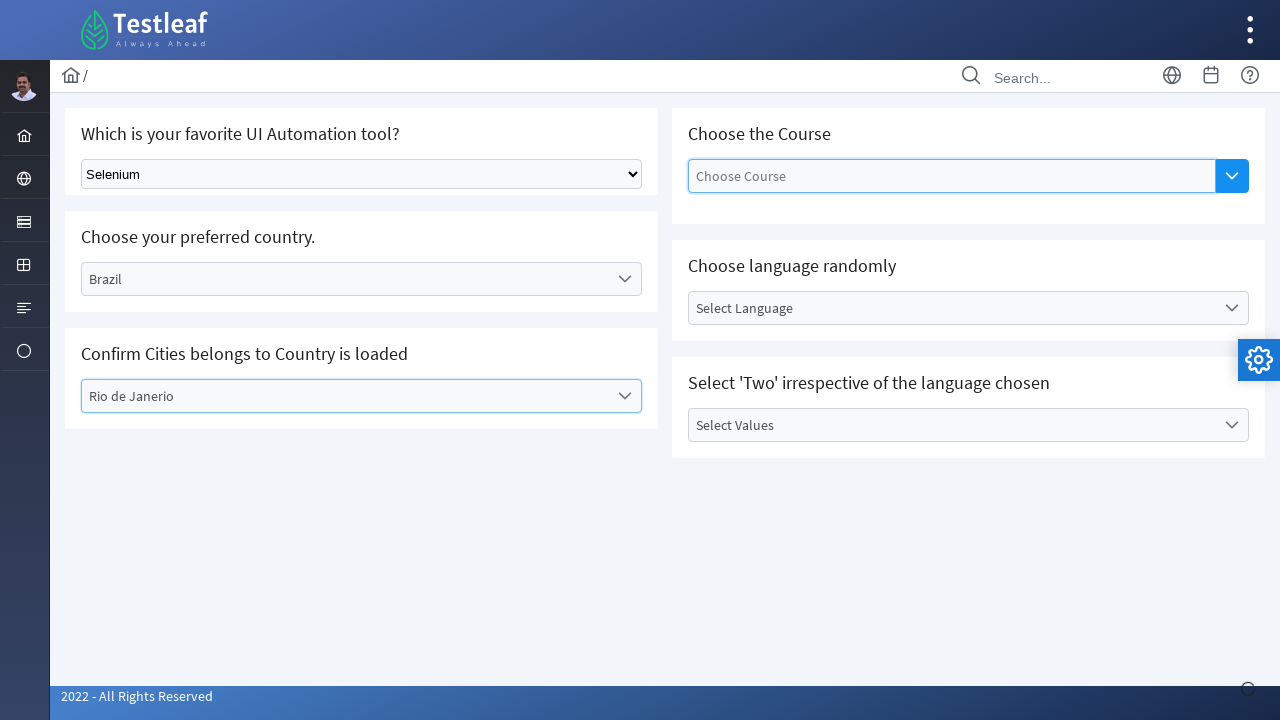

Selected 'PostMan' from the course dropdown at (952, 391) on xpath=//li[text()='PostMan']
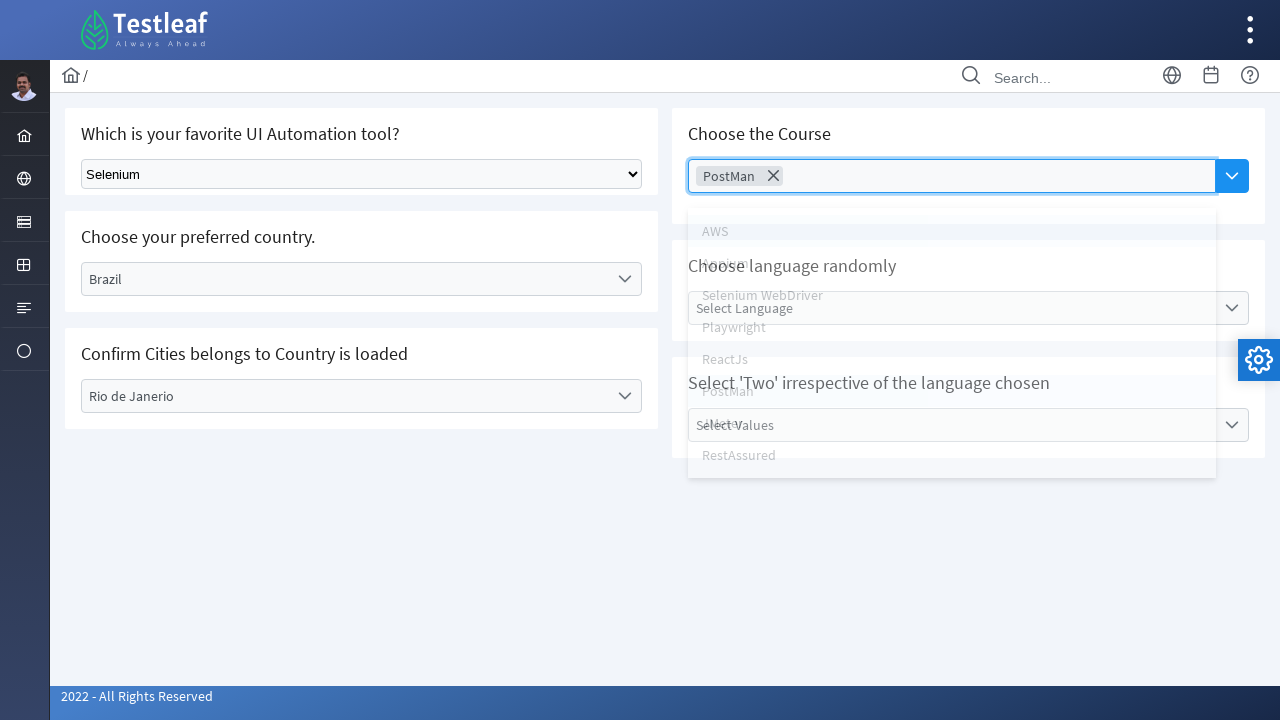

Waited 1000ms for language dropdown to be ready
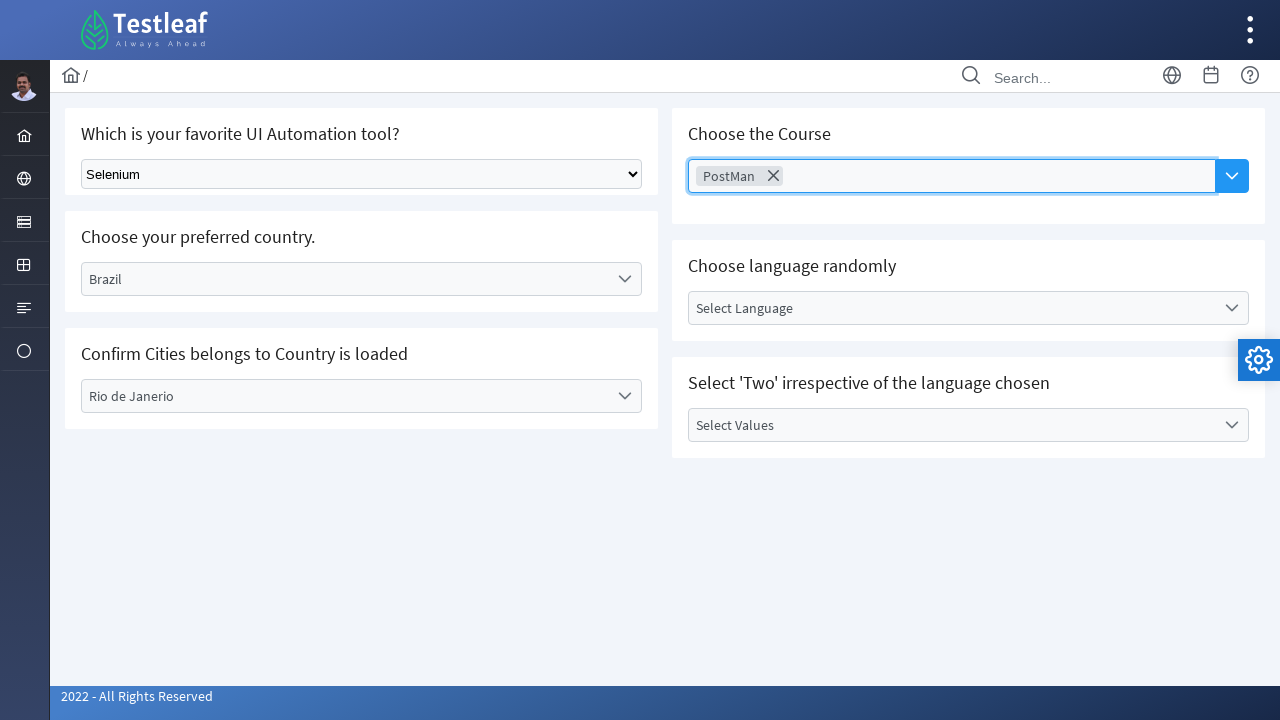

Clicked 'Select Language' dropdown to open it at (952, 308) on xpath=//label[text()='Select Language']
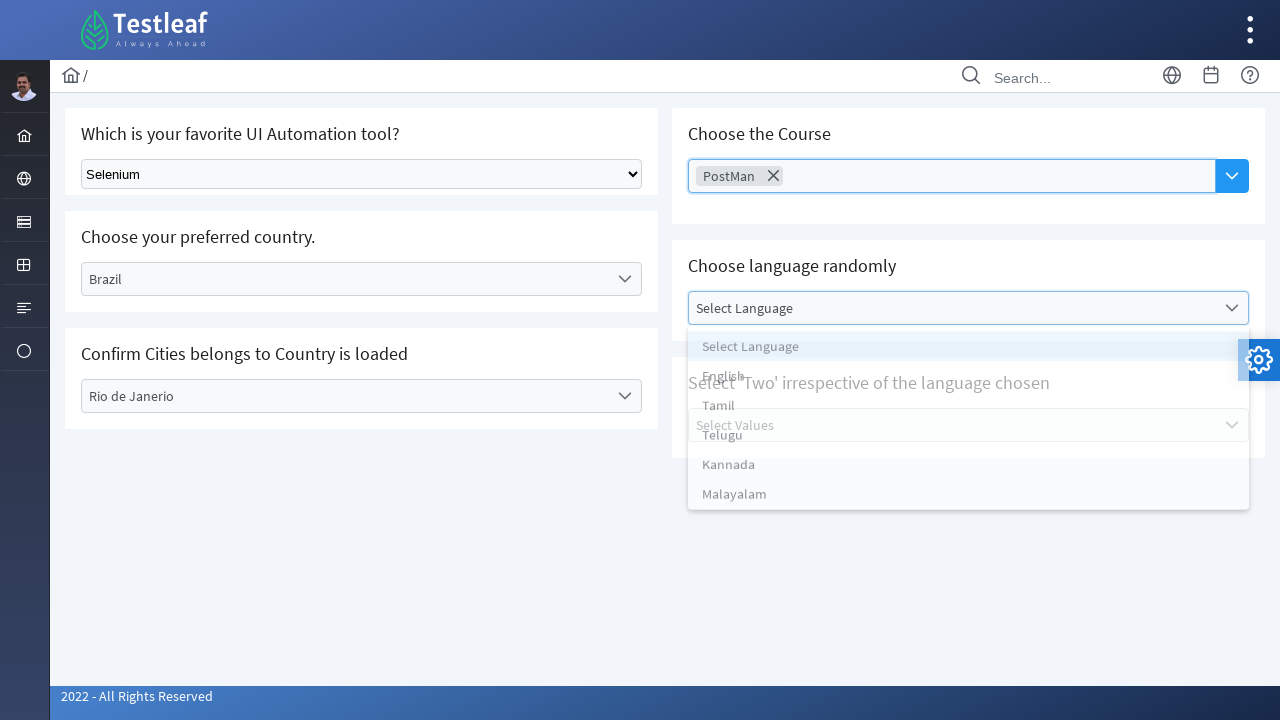

Selected 'Tamil' from the language dropdown at (968, 412) on xpath=//li[text()='Tamil']
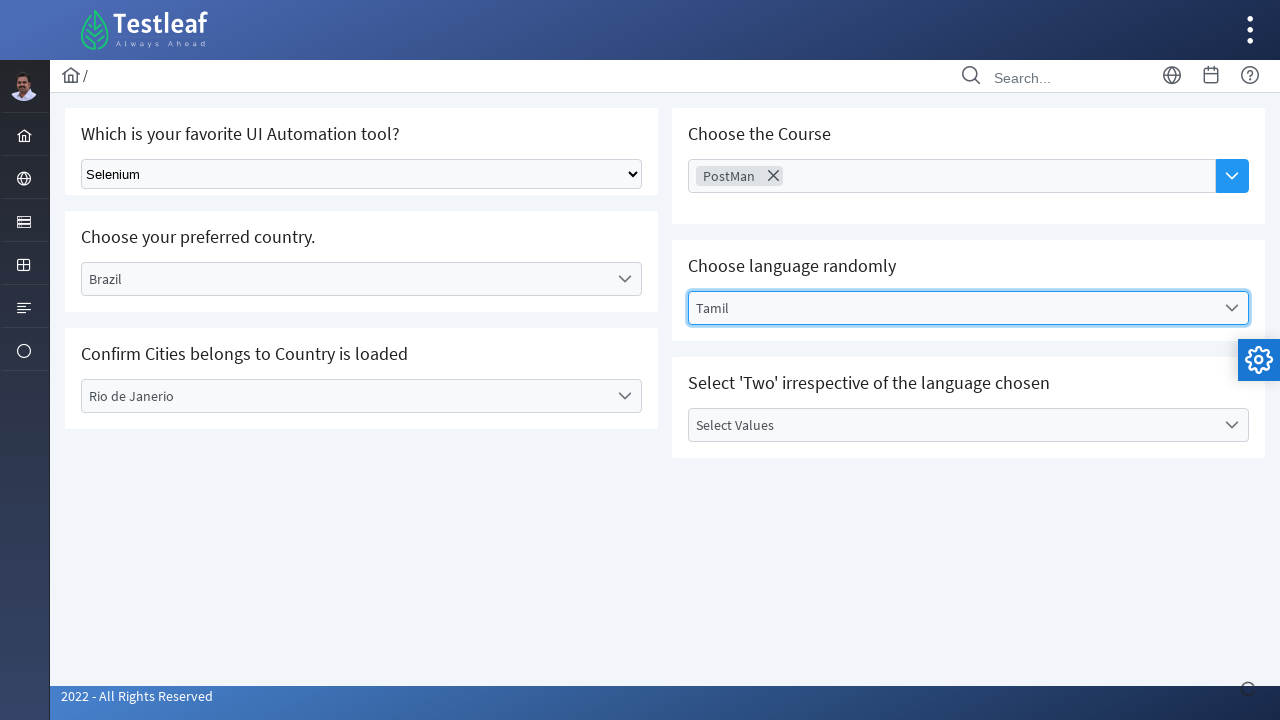

Waited 1000ms for number selection dropdown to be ready
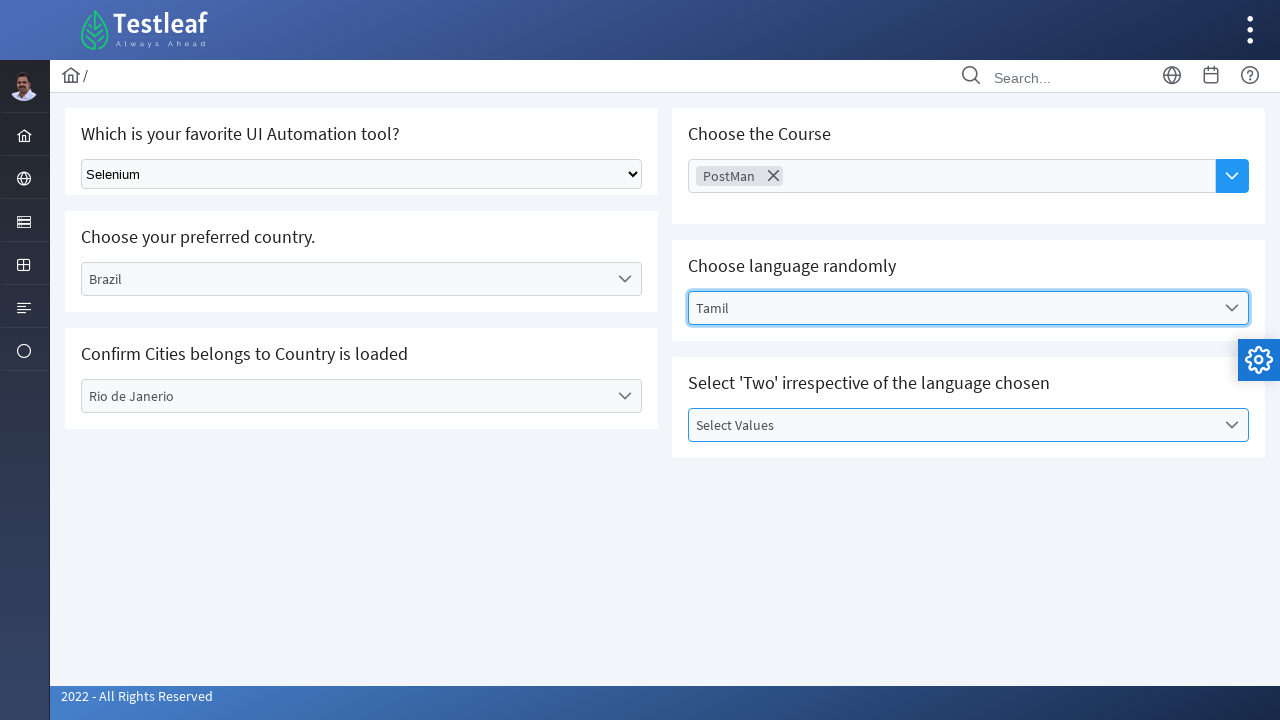

Clicked the number selection dropdown trigger at (1232, 425) on (//span[@class='ui-icon ui-icon-triangle-1-s ui-c'])[4]
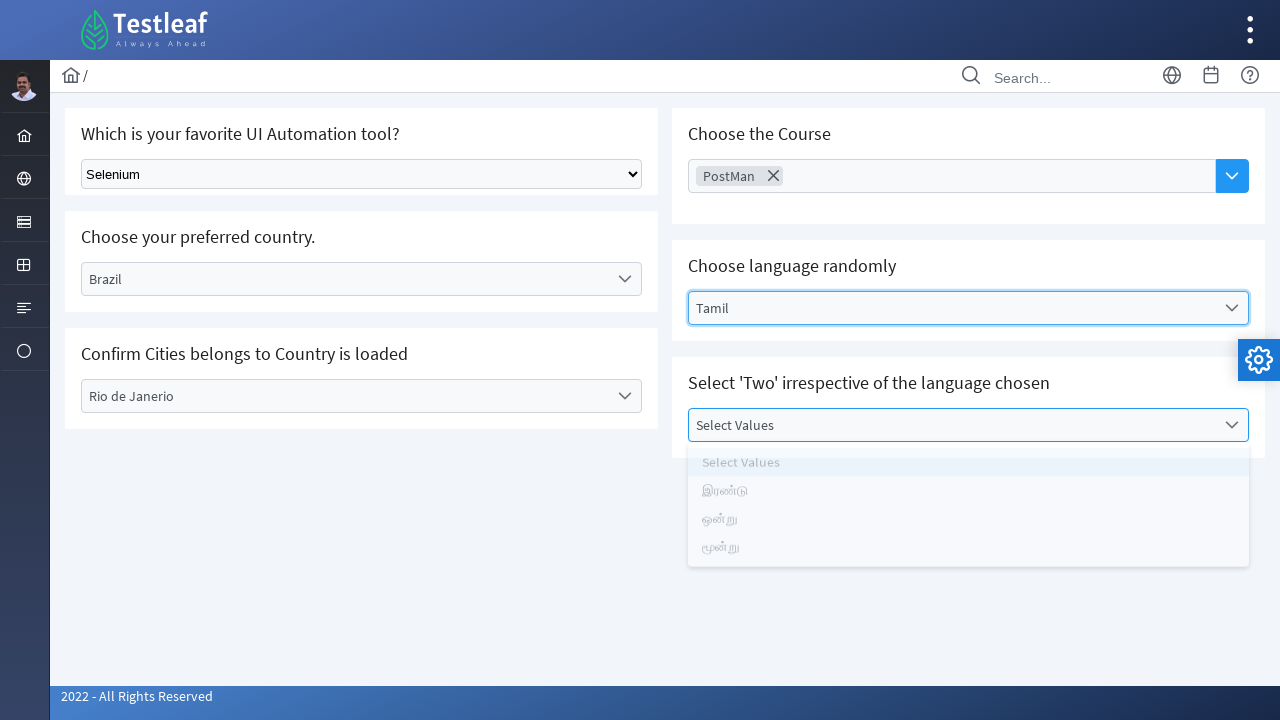

Selected 'Two' in Tamil (இரண்டு) from the number dropdown at (968, 497) on xpath=//li[text()='இரண்டு']
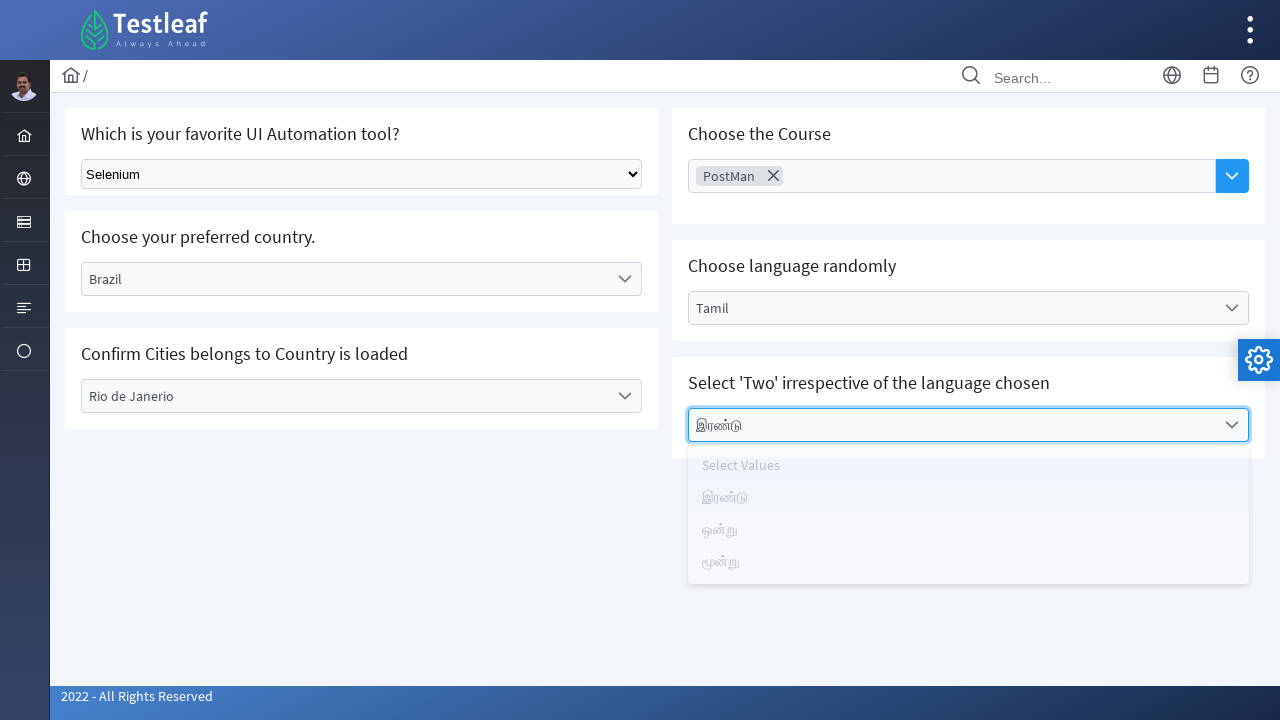

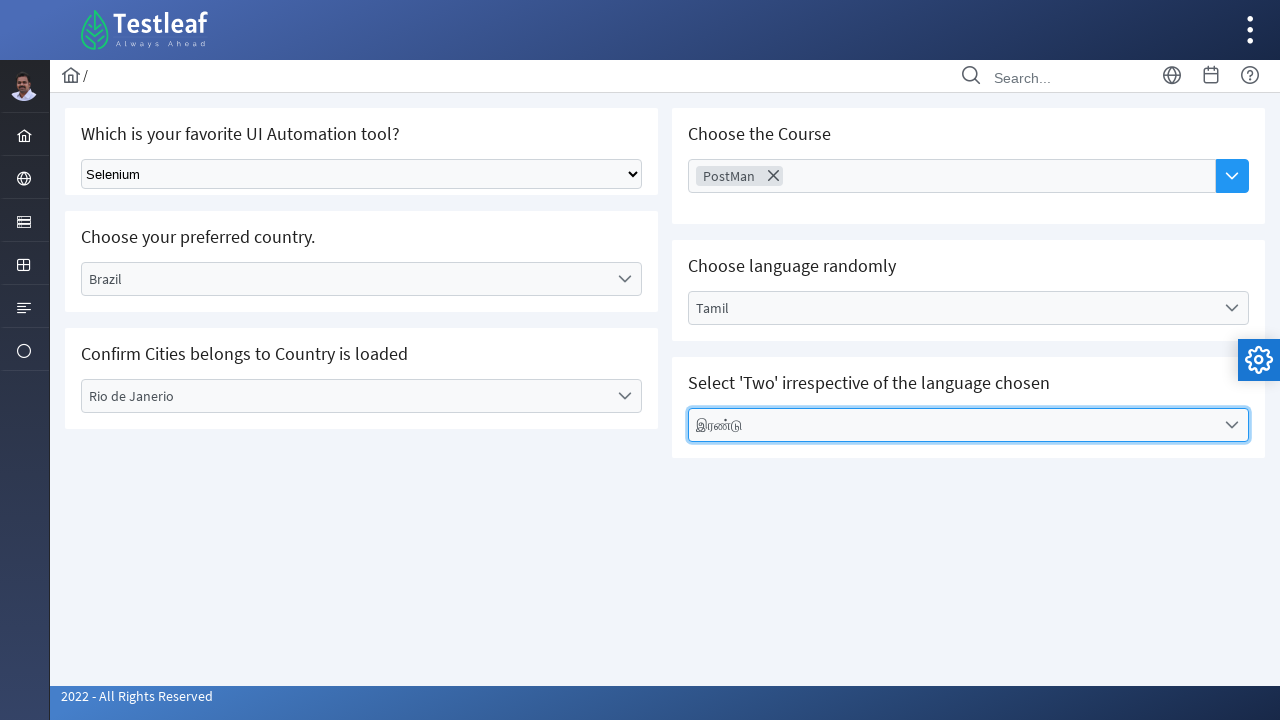